Tests sign up validation by filling in the registration form with Cyrillic characters in first name and verifying an error message is displayed

Starting URL: https://www.sharelane.com/cgi-bin/register.py?page=1&zip_code=1234567890

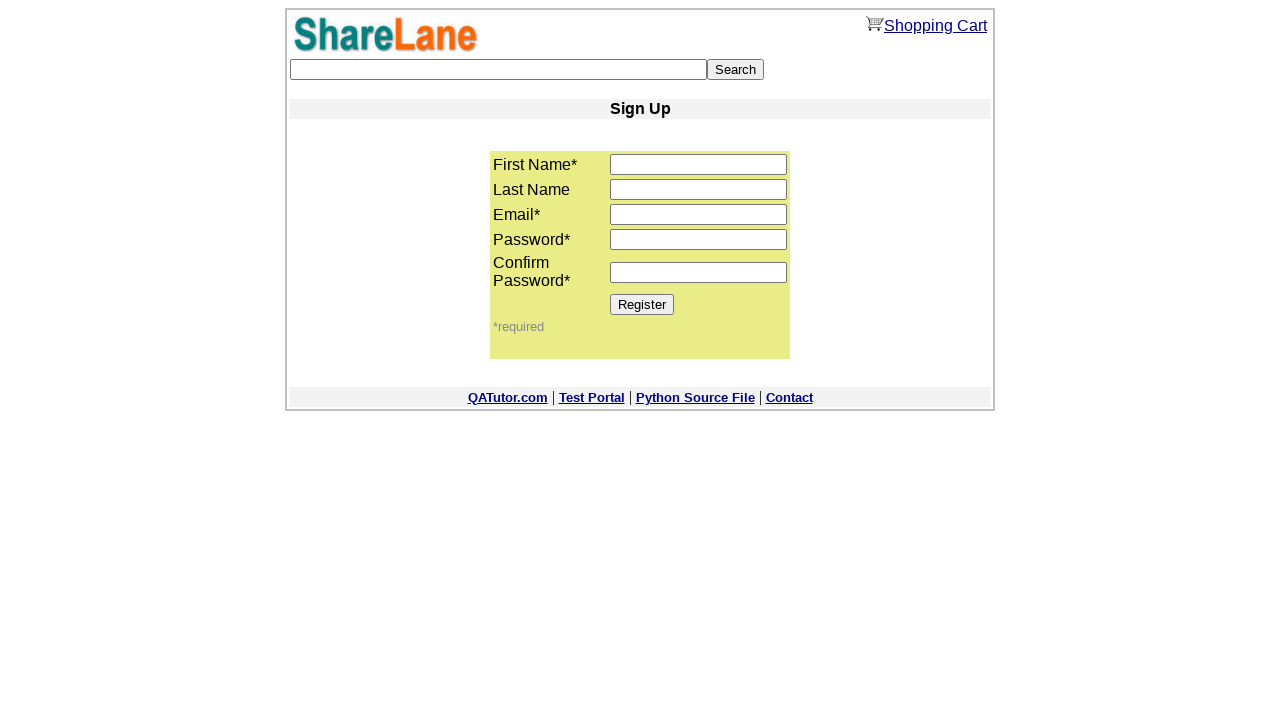

Filled first name field with Cyrillic characters 'Марина' on input[name='first_name']
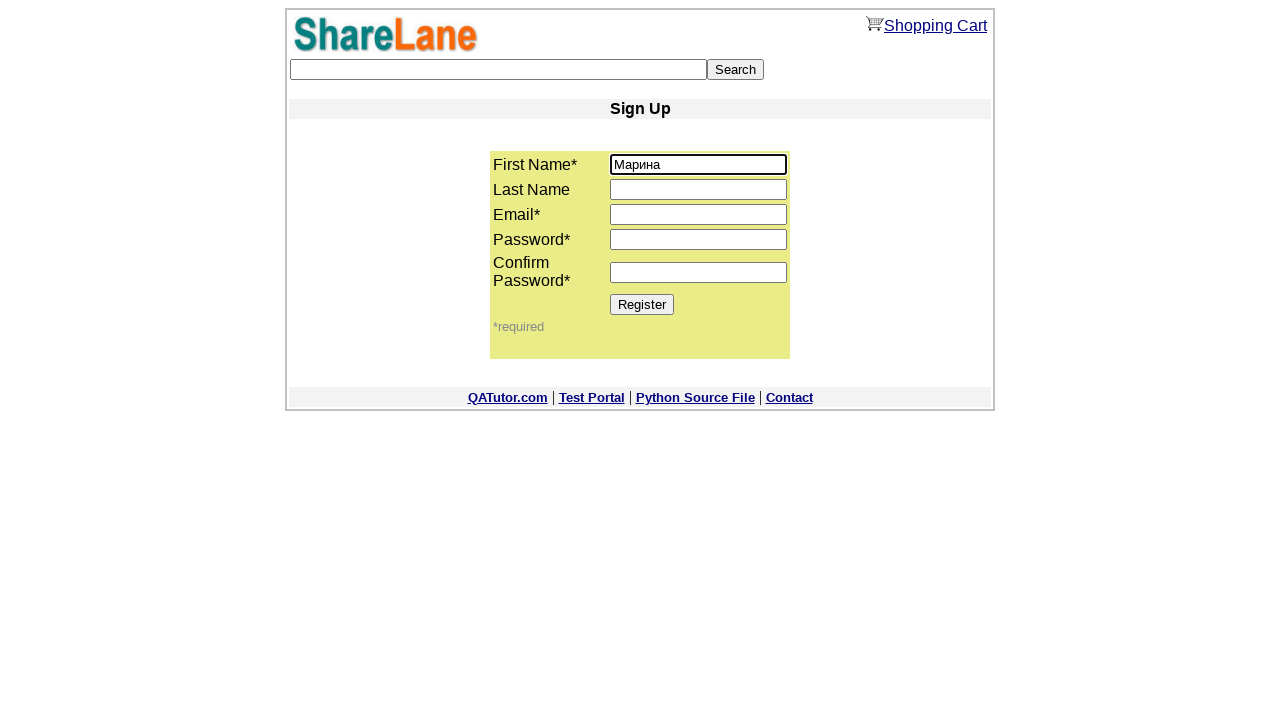

Filled last name field with 'Kopbb' on input[name='last_name']
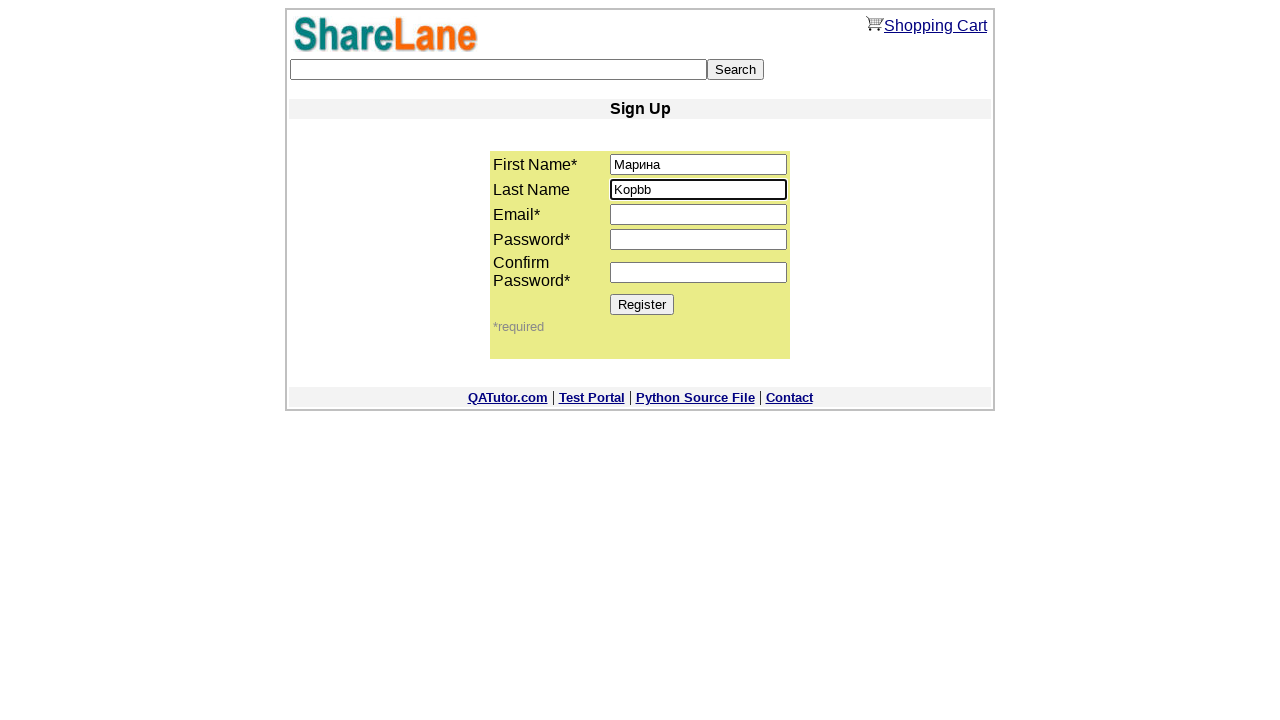

Filled email field with 'Kopbb@tyu.ru' on input[name='email']
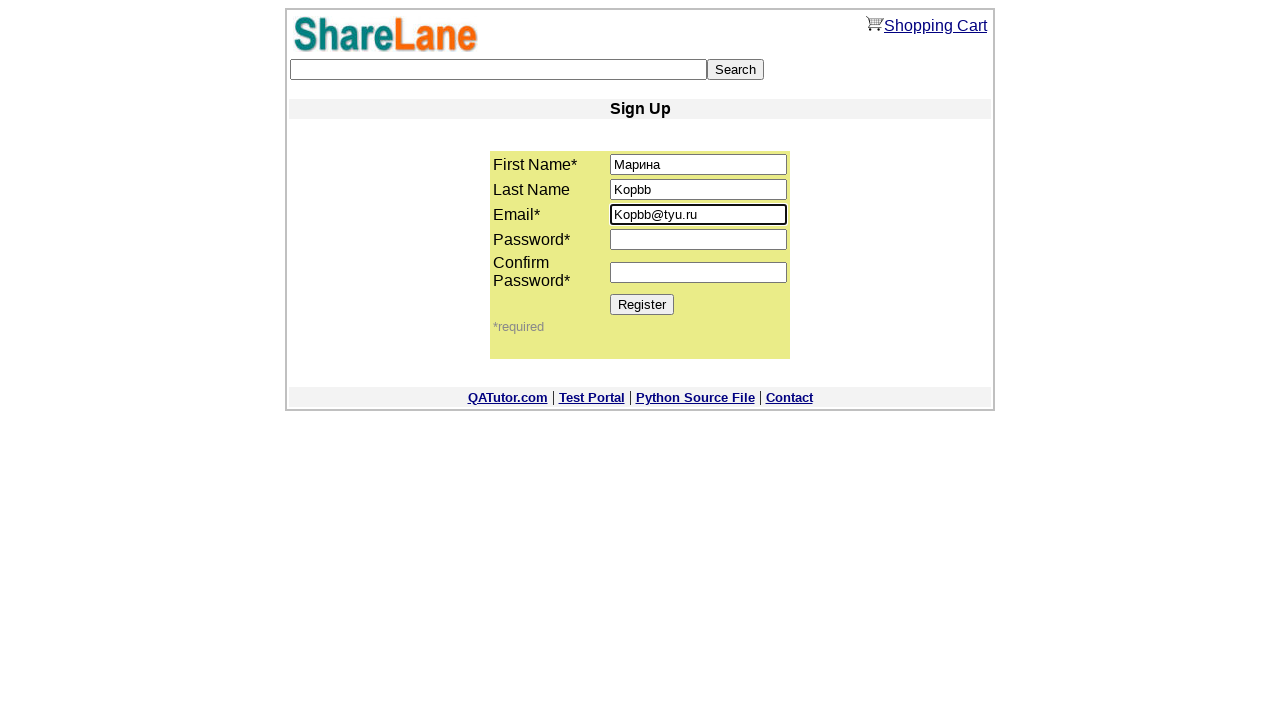

Filled password field with '12345' on input[name='password1']
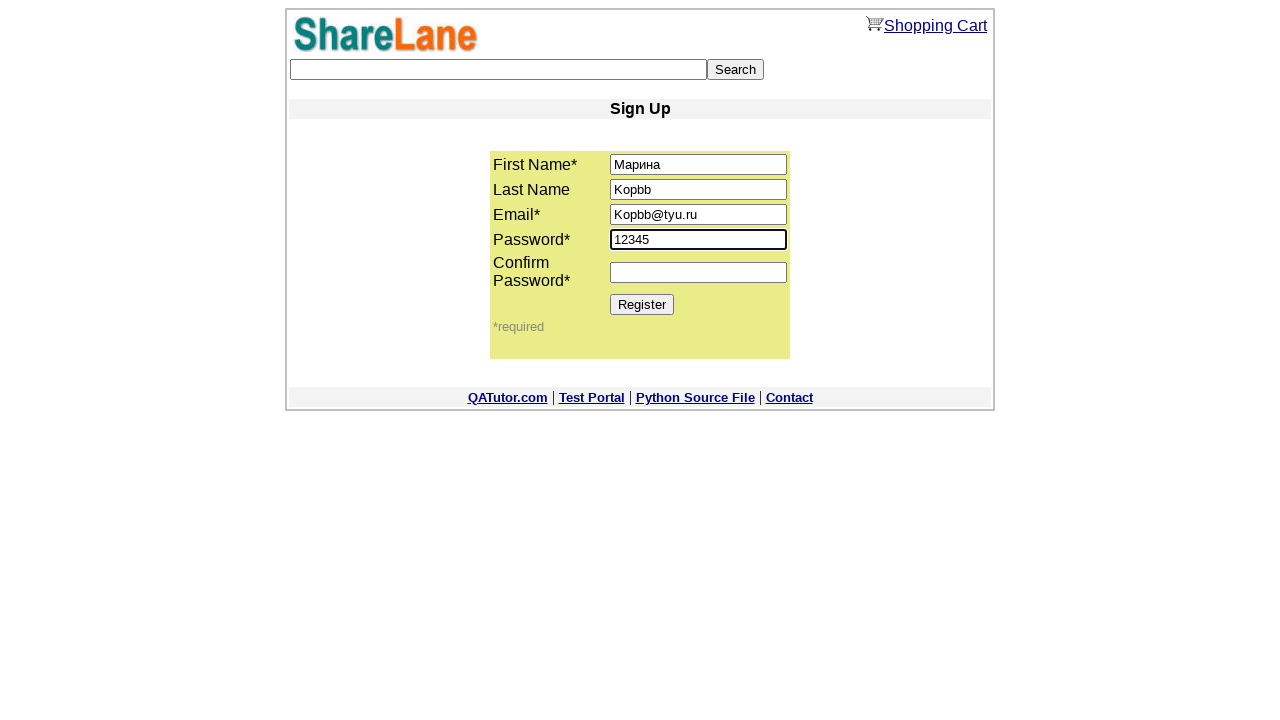

Filled confirm password field with '12345' on input[name='password2']
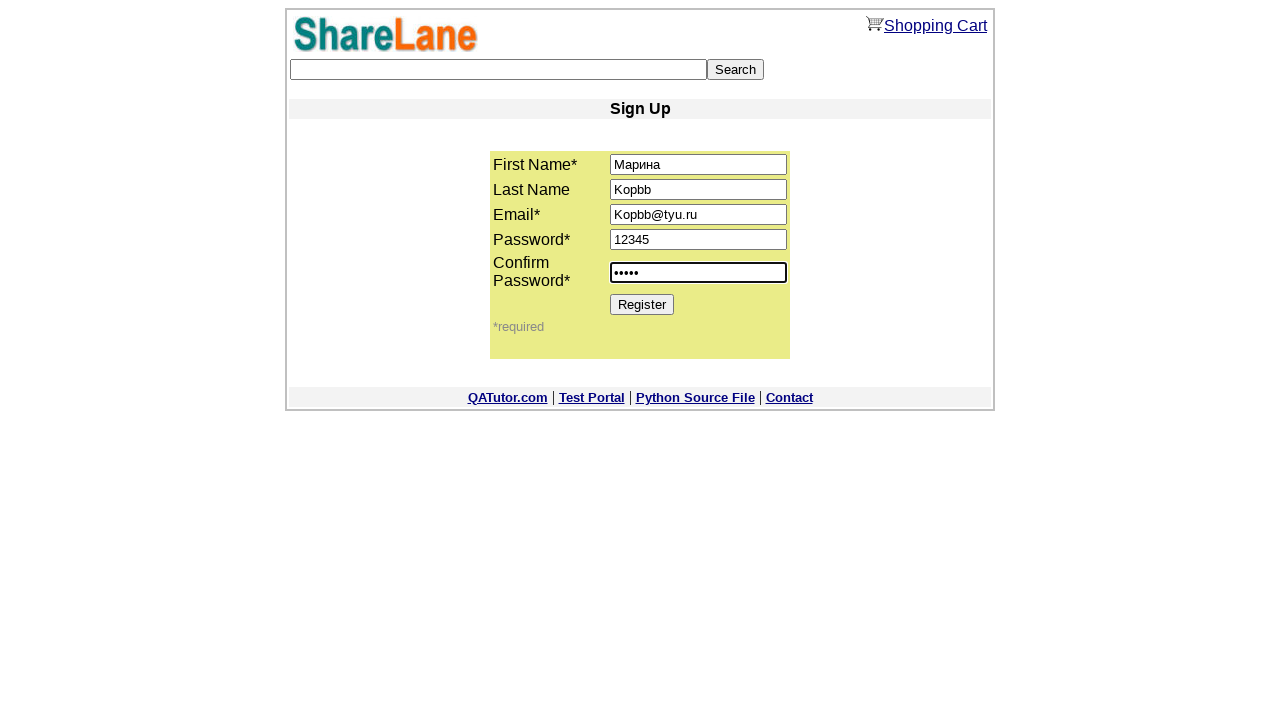

Clicked Register button to submit form at (642, 304) on input[value='Register']
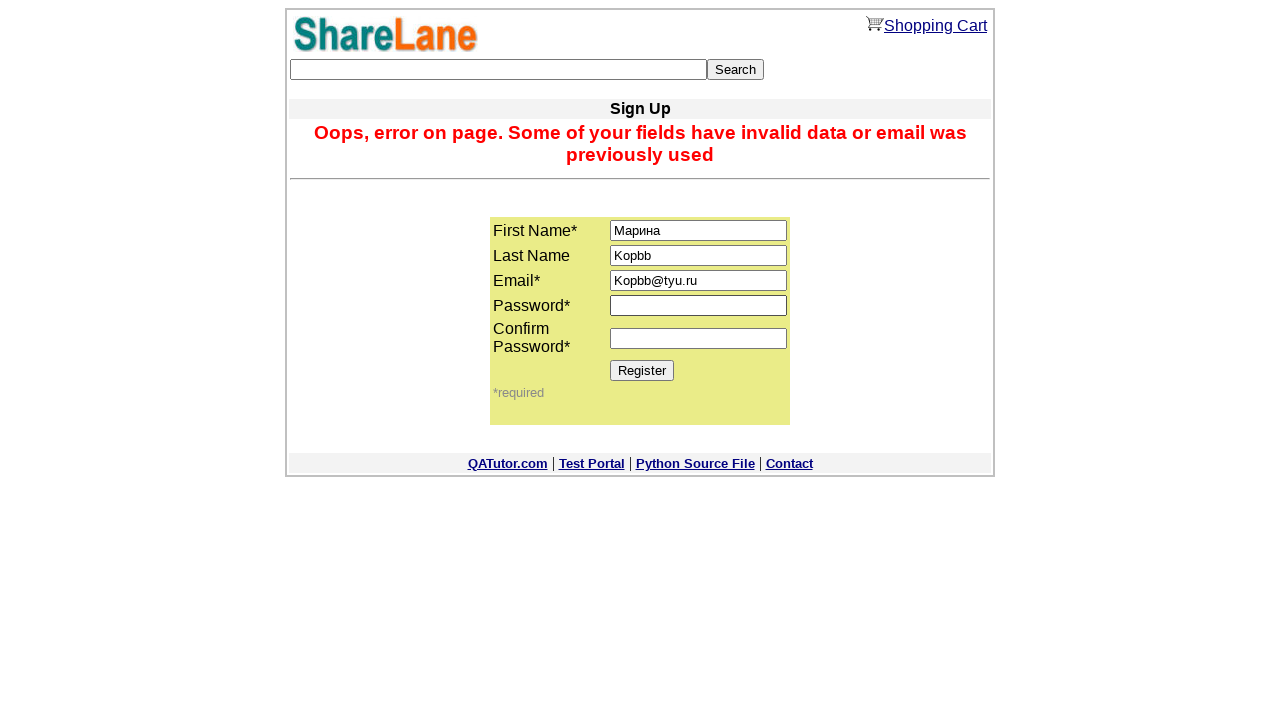

Error message appeared confirming validation failed for Cyrillic first name
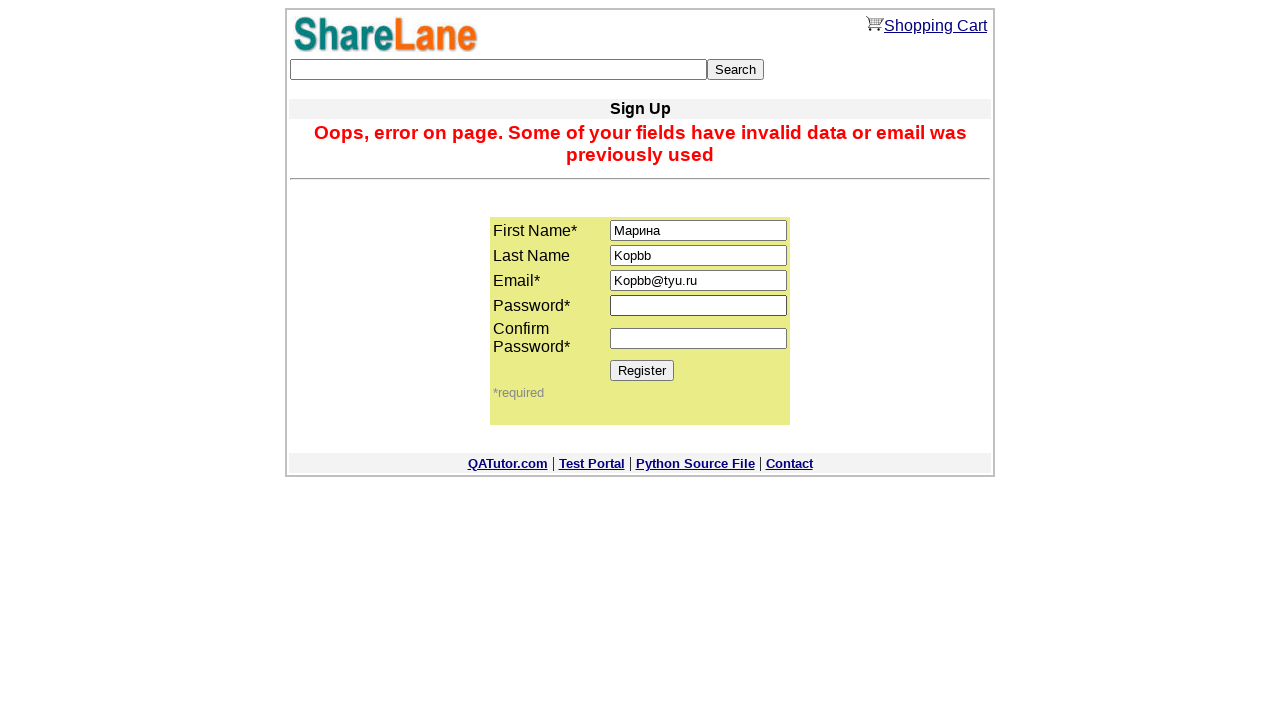

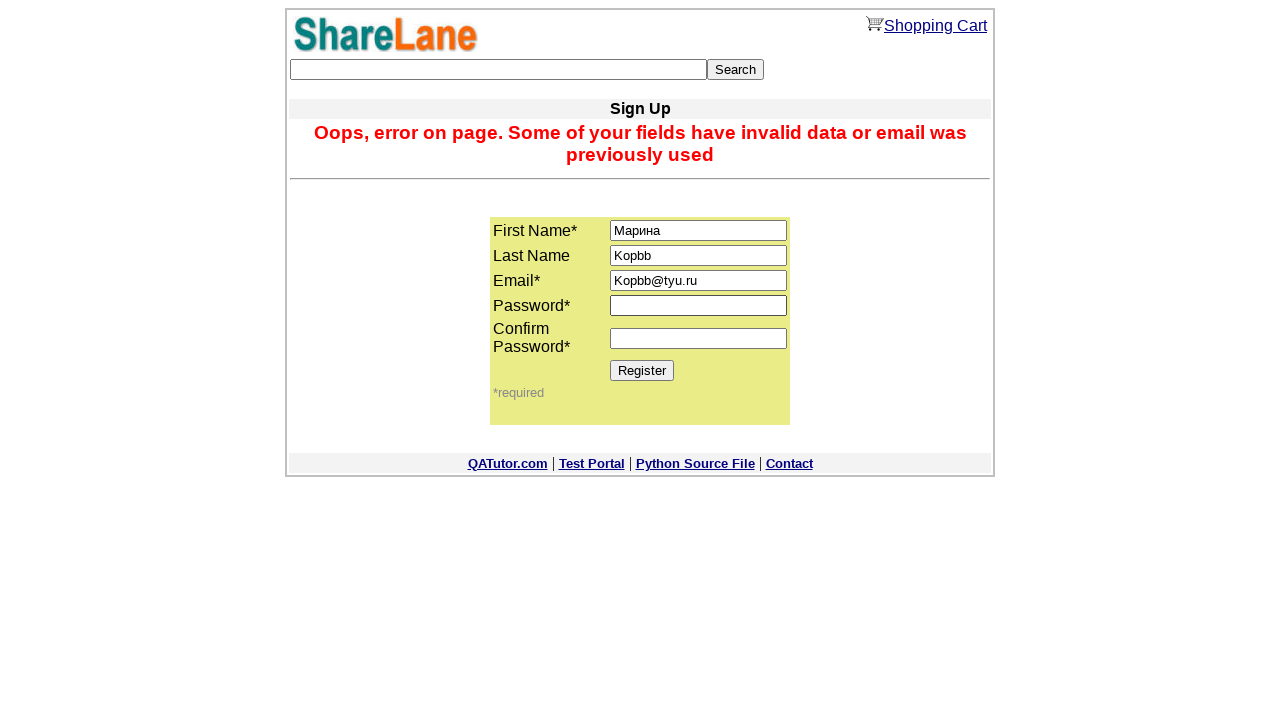